Tests the automation practice form on DemoQA by filling in personal information fields including first name, last name, email, gender, mobile number, date of birth, hobby selection, and address.

Starting URL: https://demoqa.com/automation-practice-form

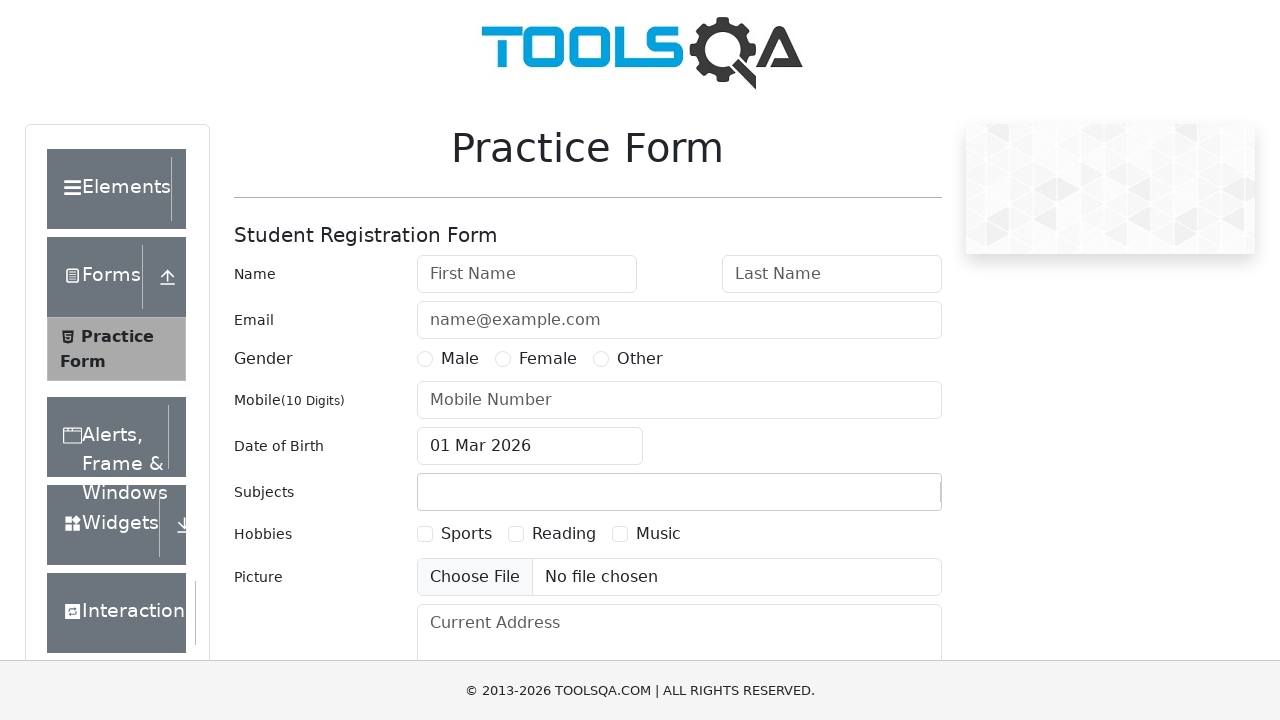

Filled first name field with 'Michael' on #firstName
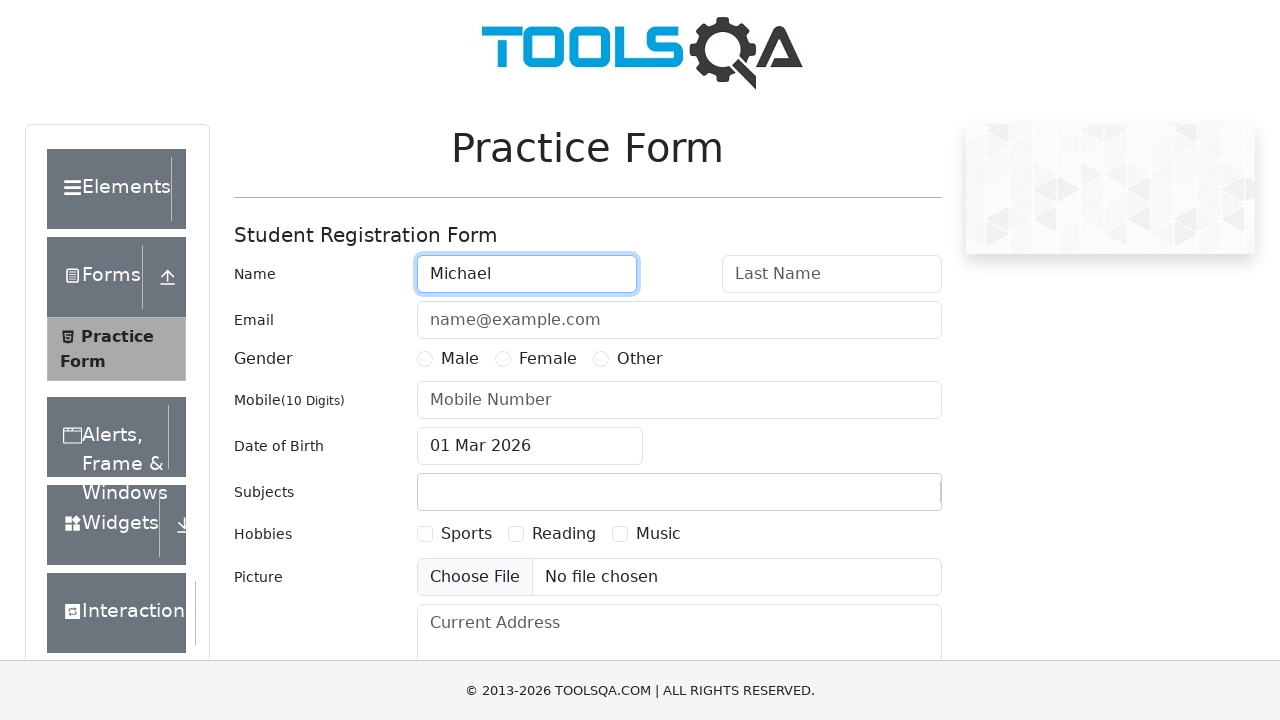

Filled last name field with 'Johnson' on #lastName
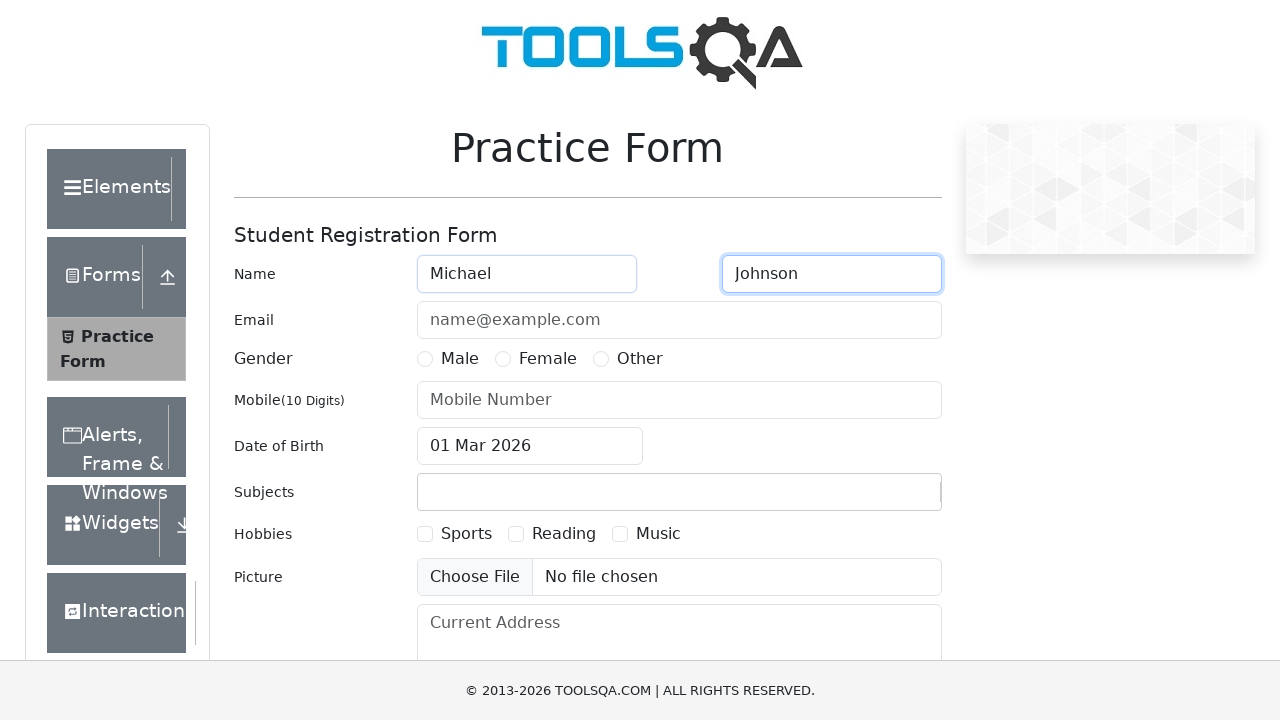

Filled email field with 'michael.johnson@example.com' on #userEmail
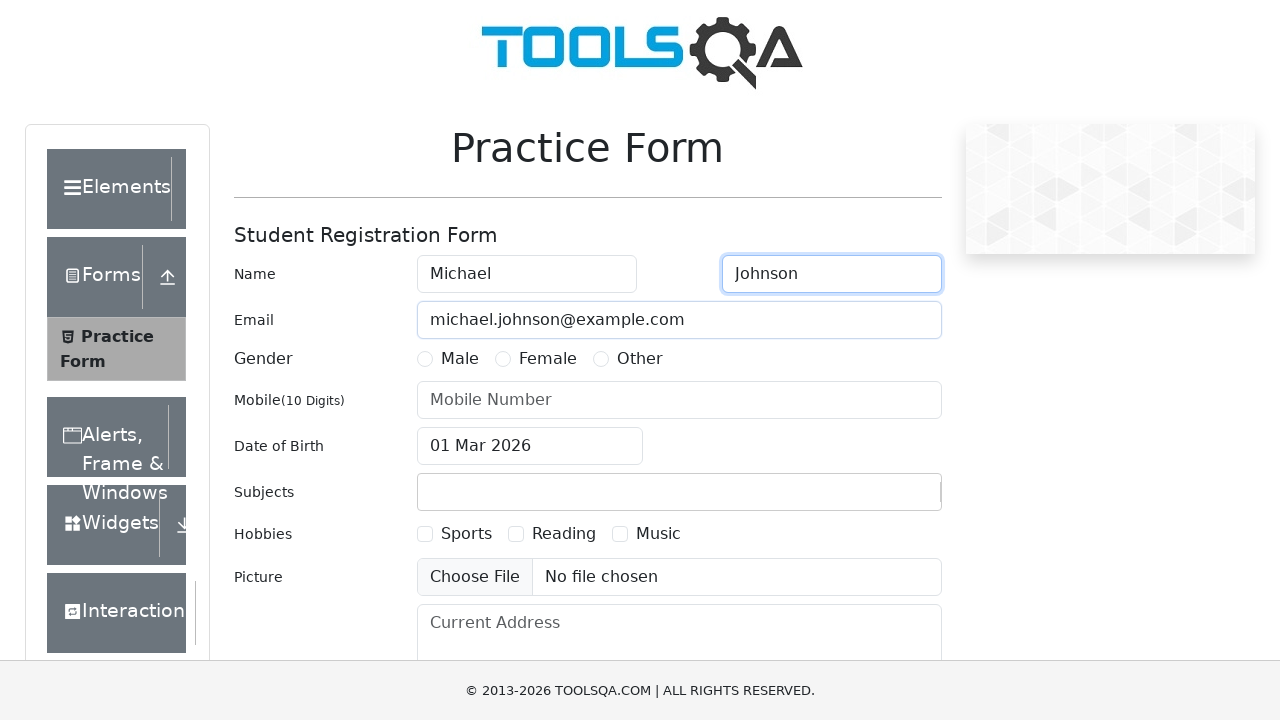

Selected Male gender option at (460, 359) on label[for='gender-radio-1']
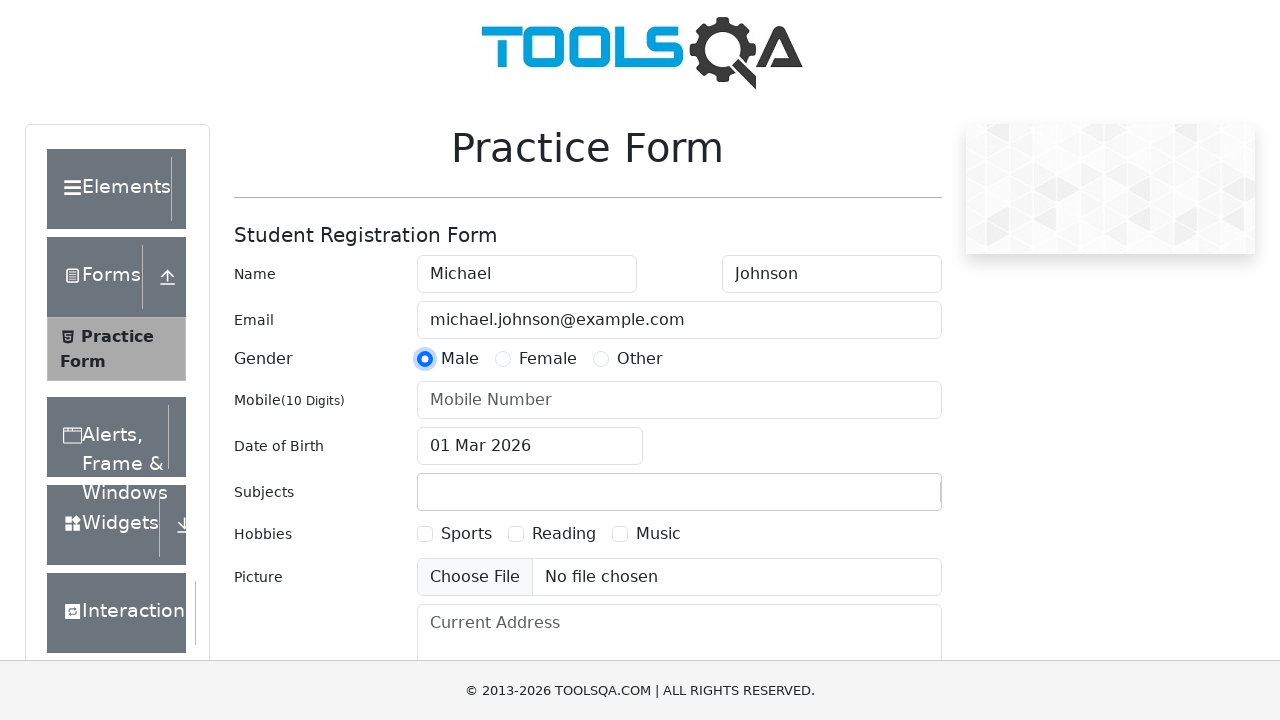

Filled mobile number field with '5551234567' on #userNumber
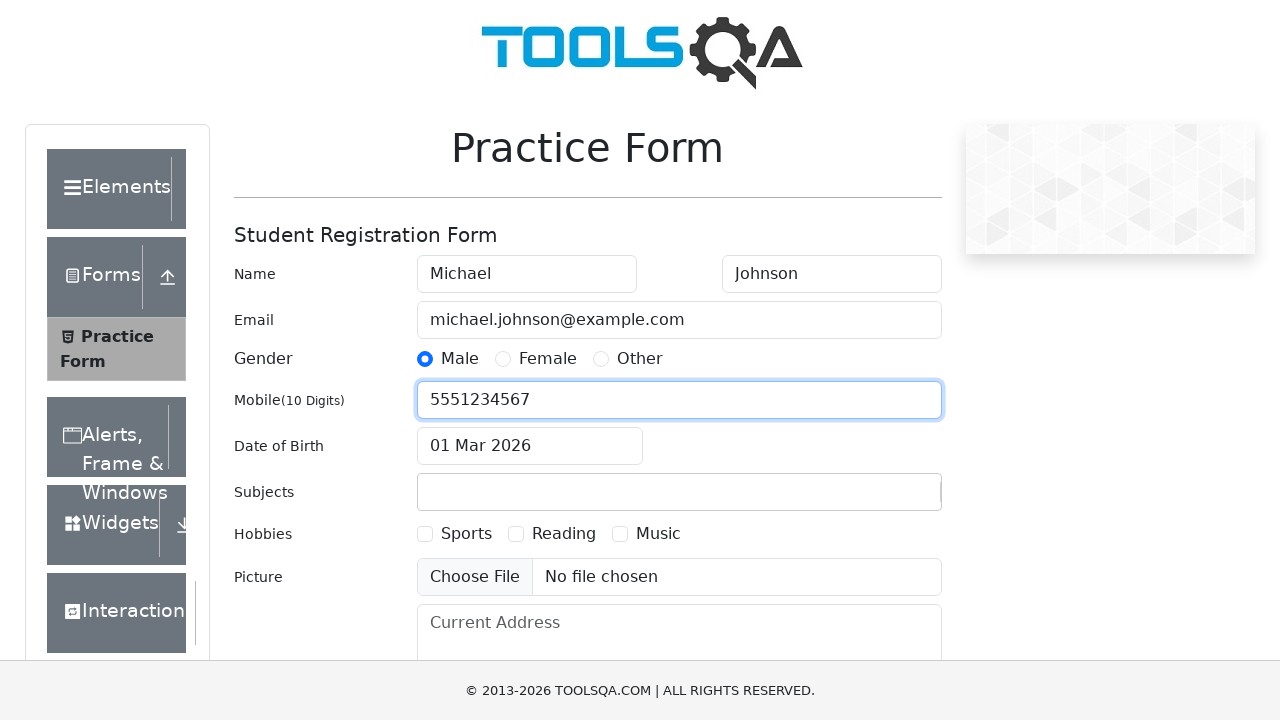

Clicked date of birth input to open calendar at (530, 446) on #dateOfBirthInput
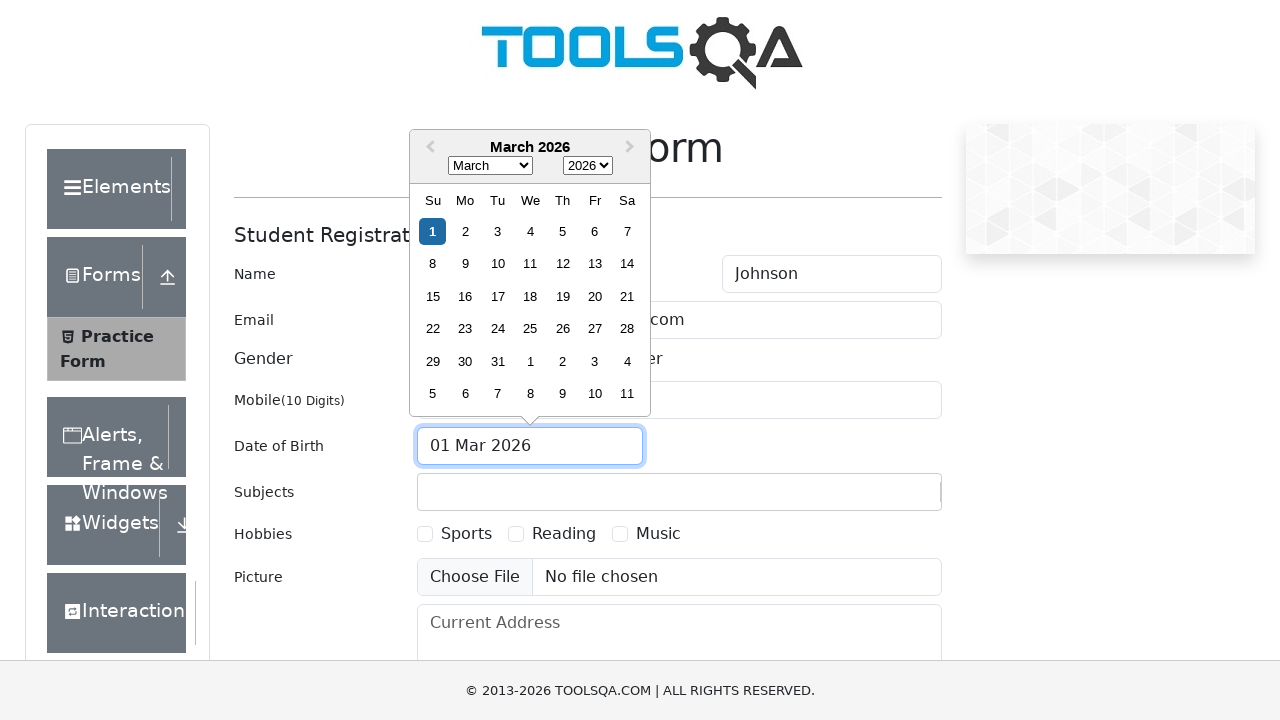

Selected June as the birth month on .react-datepicker__month-select
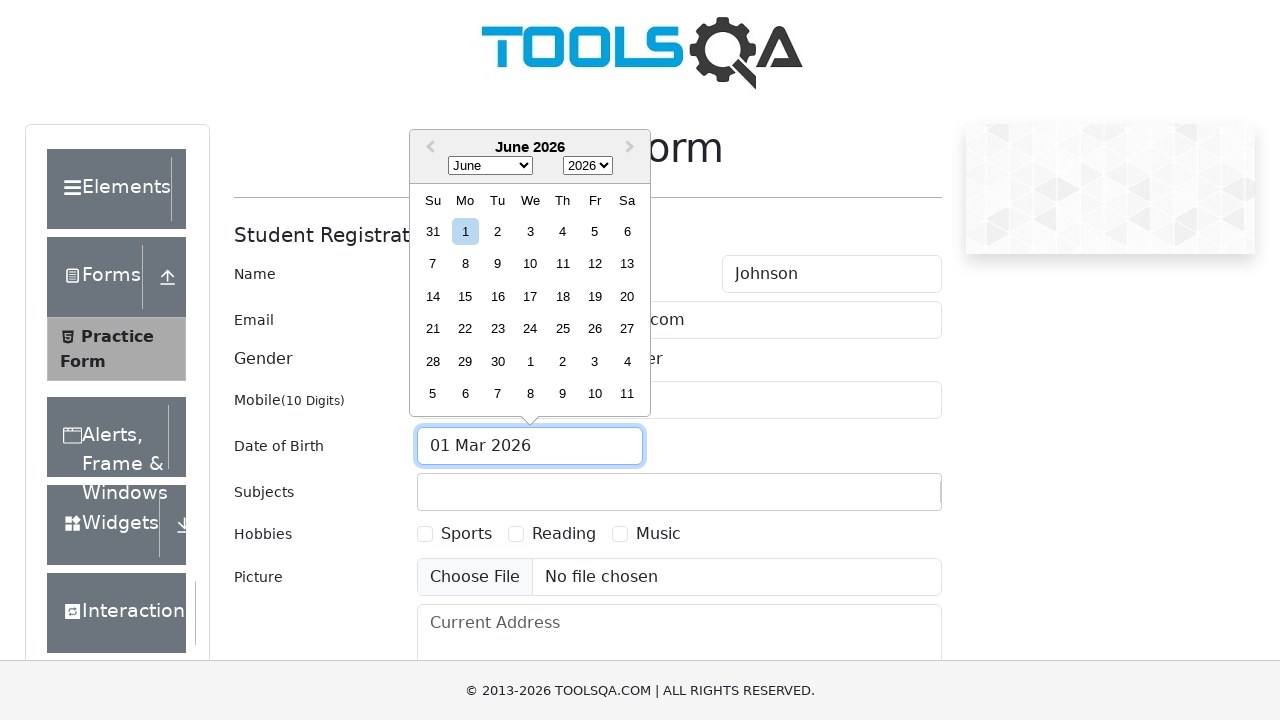

Selected 1995 as the birth year on .react-datepicker__year-select
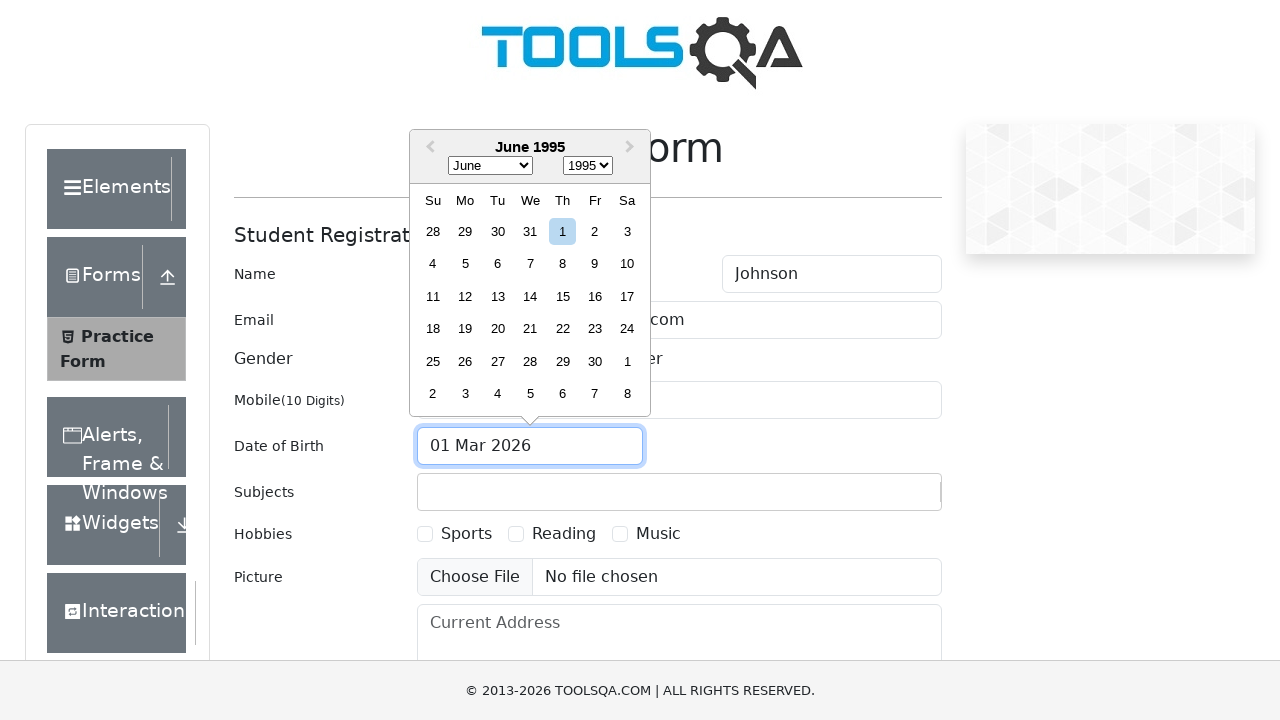

Selected the 15th day from the calendar at (562, 296) on .react-datepicker__day--015:not(.react-datepicker__day--outside-month)
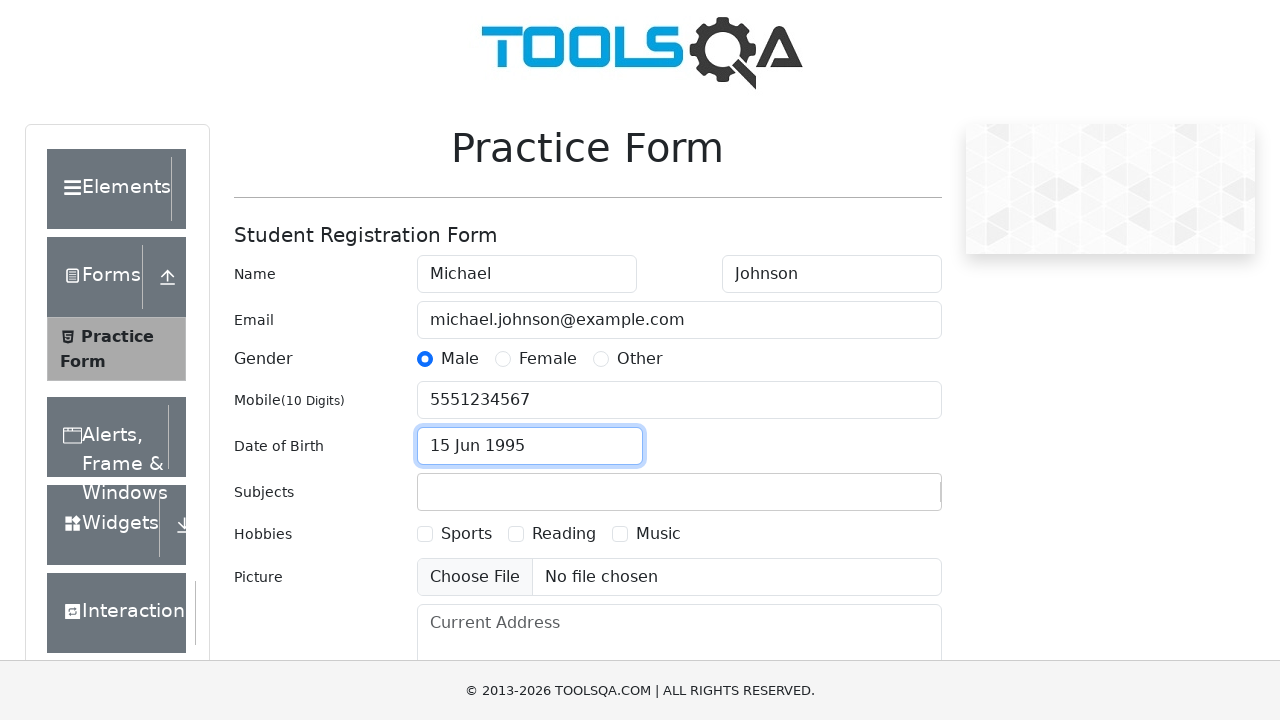

Selected Sports hobby checkbox at (466, 534) on label[for='hobbies-checkbox-1']
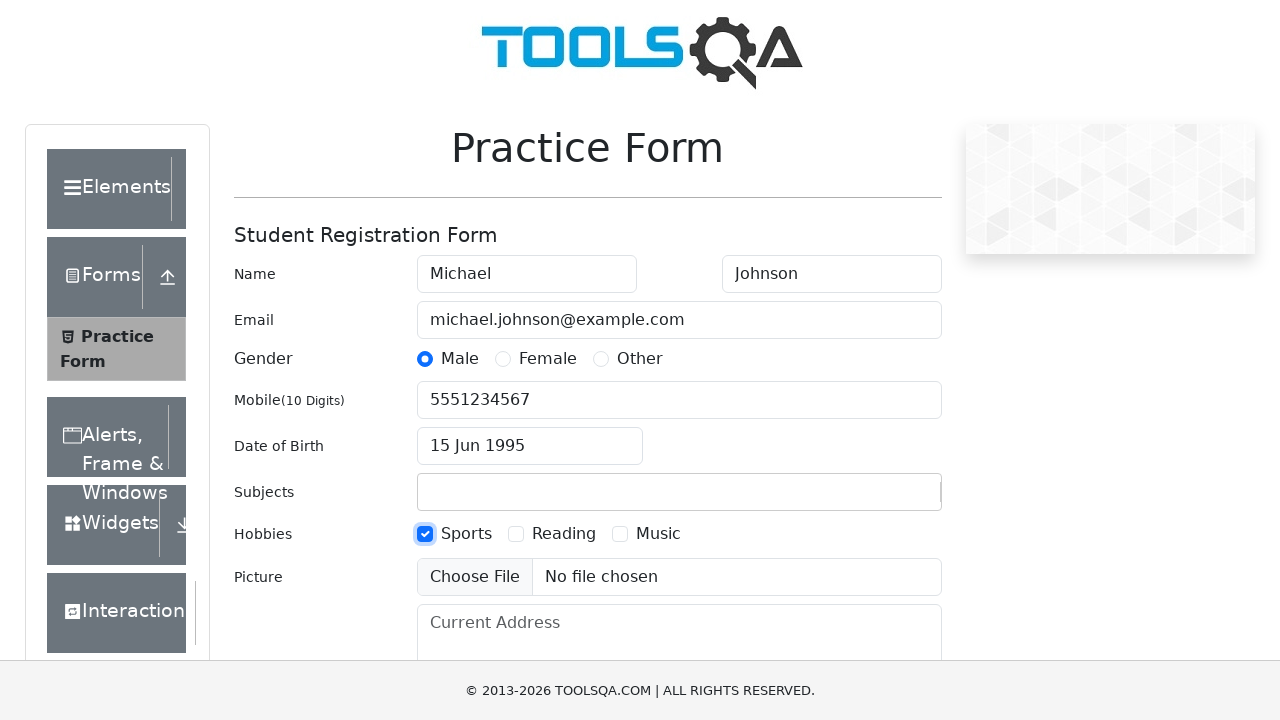

Filled current address field with '742 Evergreen Terrace, Springfield, IL 62704' on #currentAddress
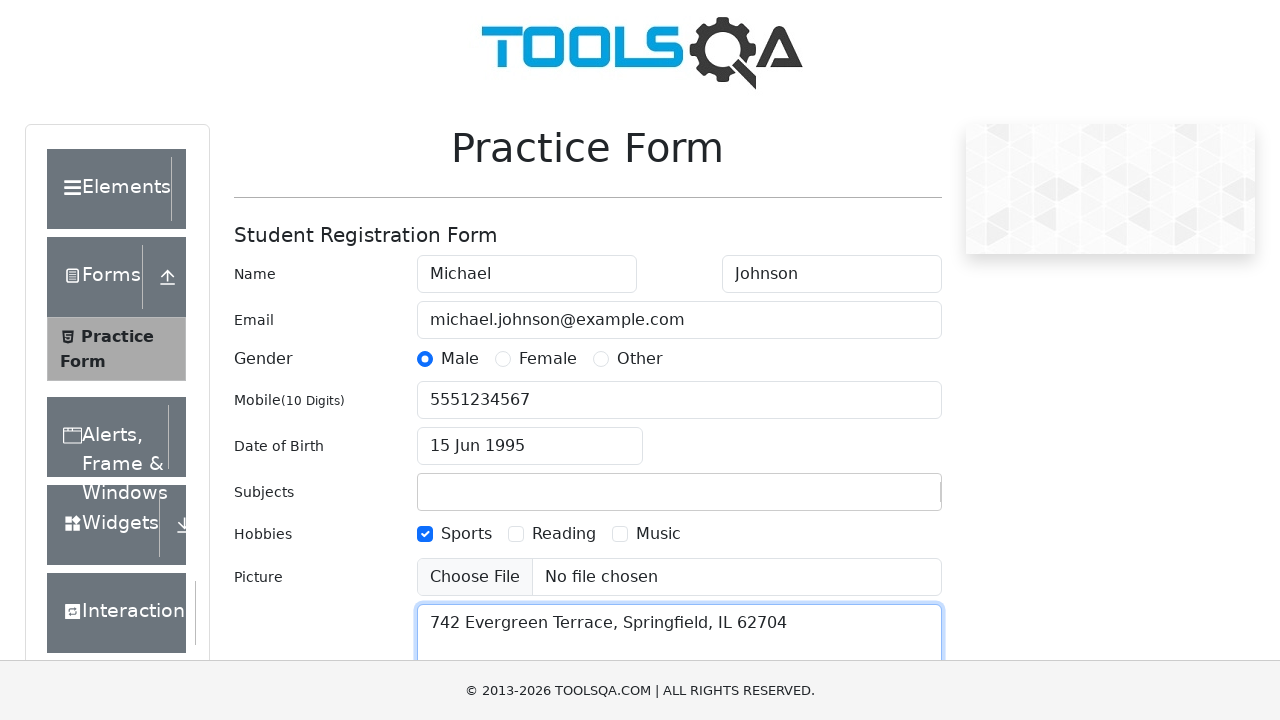

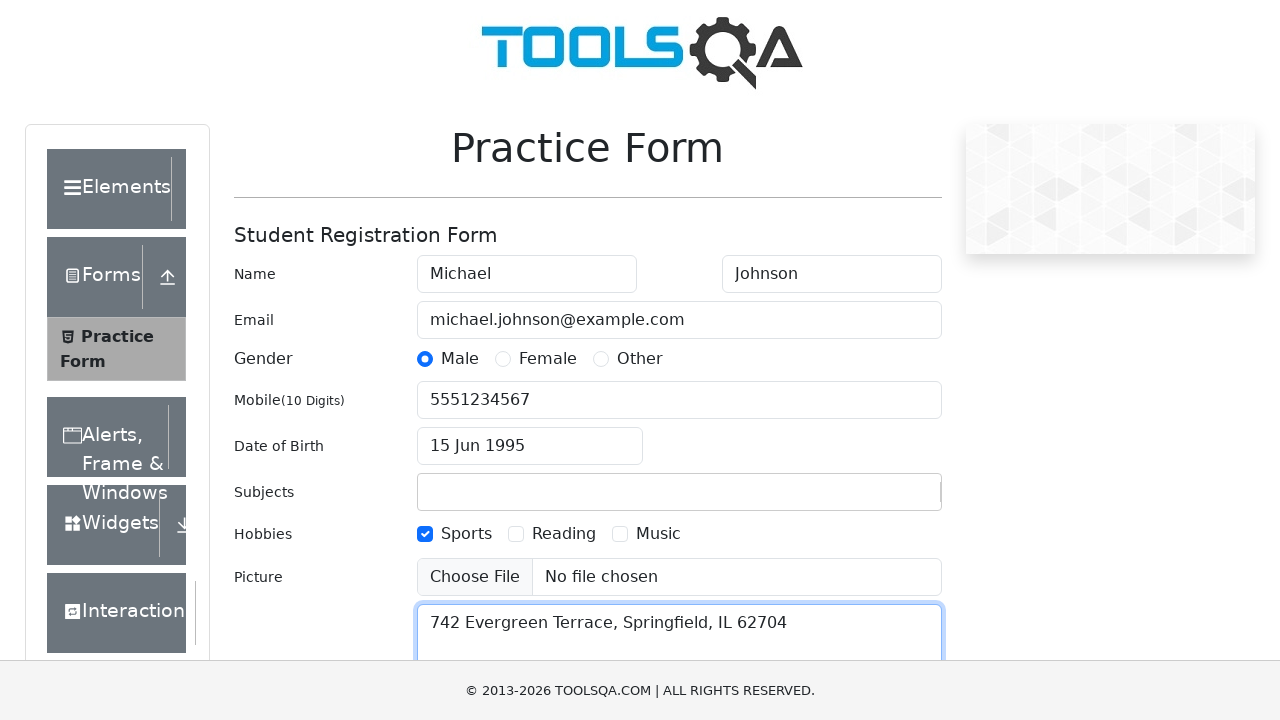